Tests a grocery shopping practice site by searching for products containing "ca", verifying 4 results appear, clicking add to cart on the third item, and then adding a specific product (Carrot) to cart by iterating through results.

Starting URL: https://rahulshettyacademy.com/seleniumPractise/#/

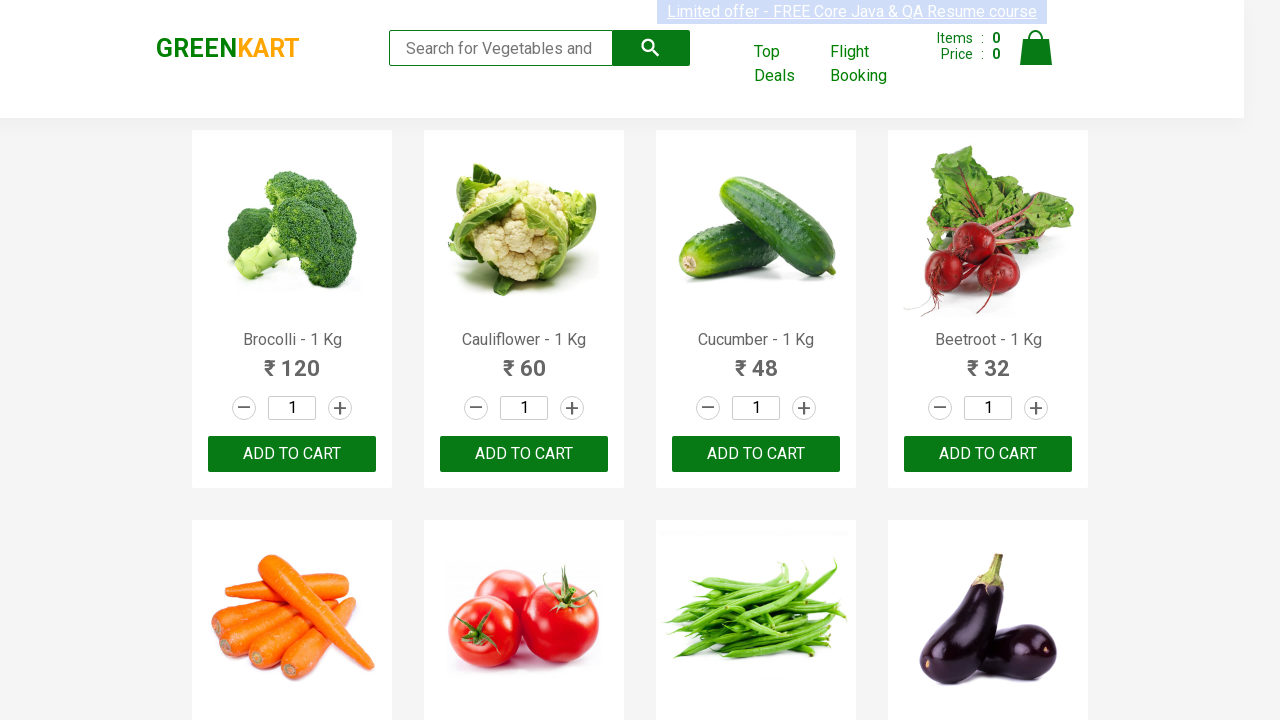

Filled search field with 'ca' on .search-keyword
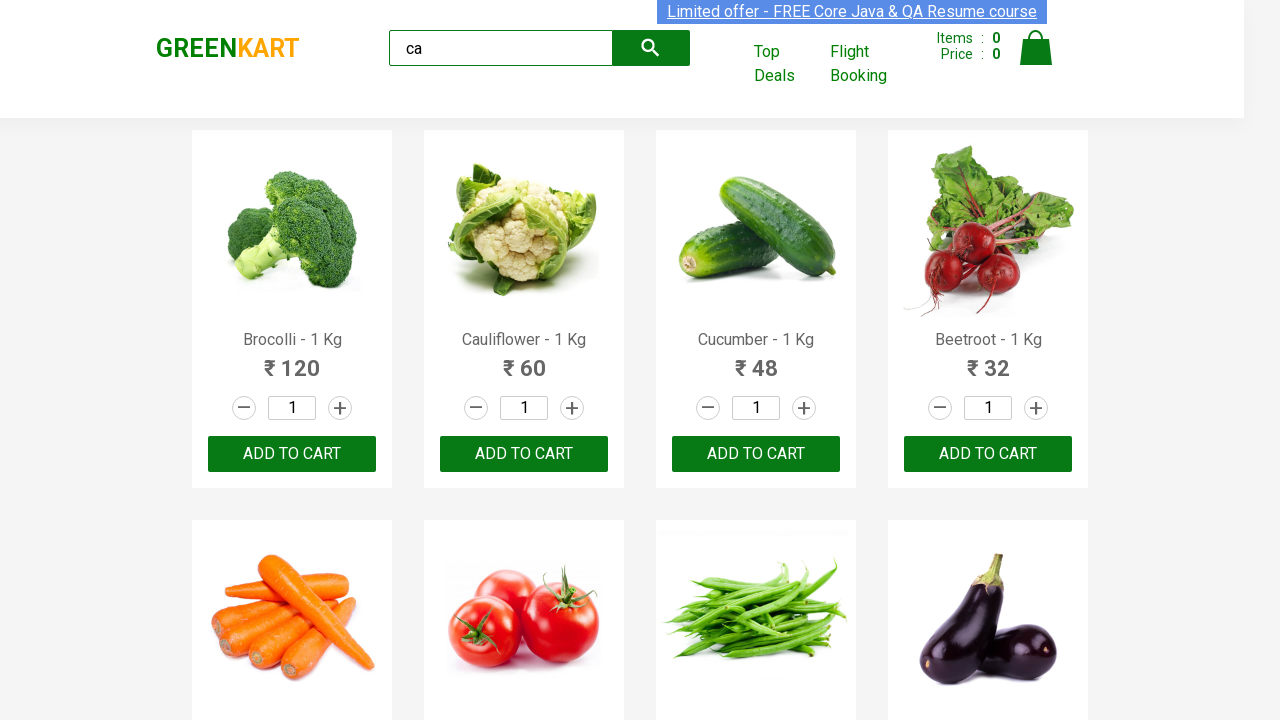

Waited 2 seconds for search results to load
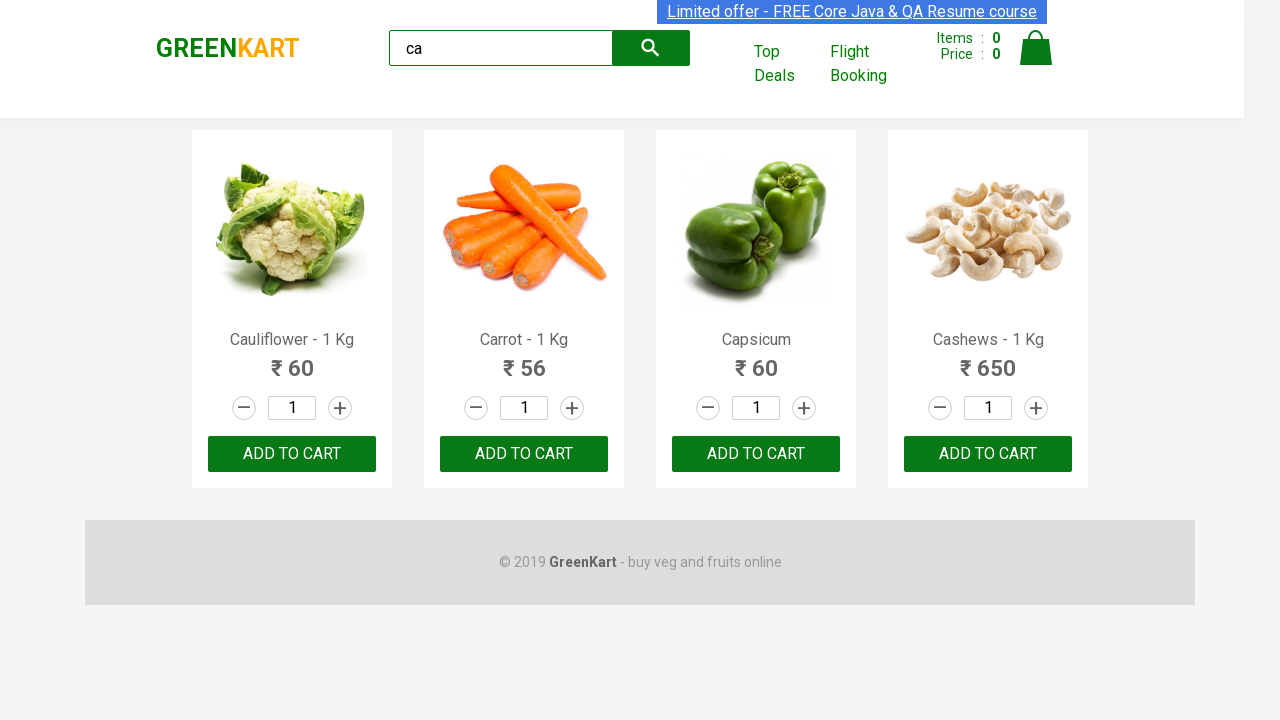

Waited for visible products to appear
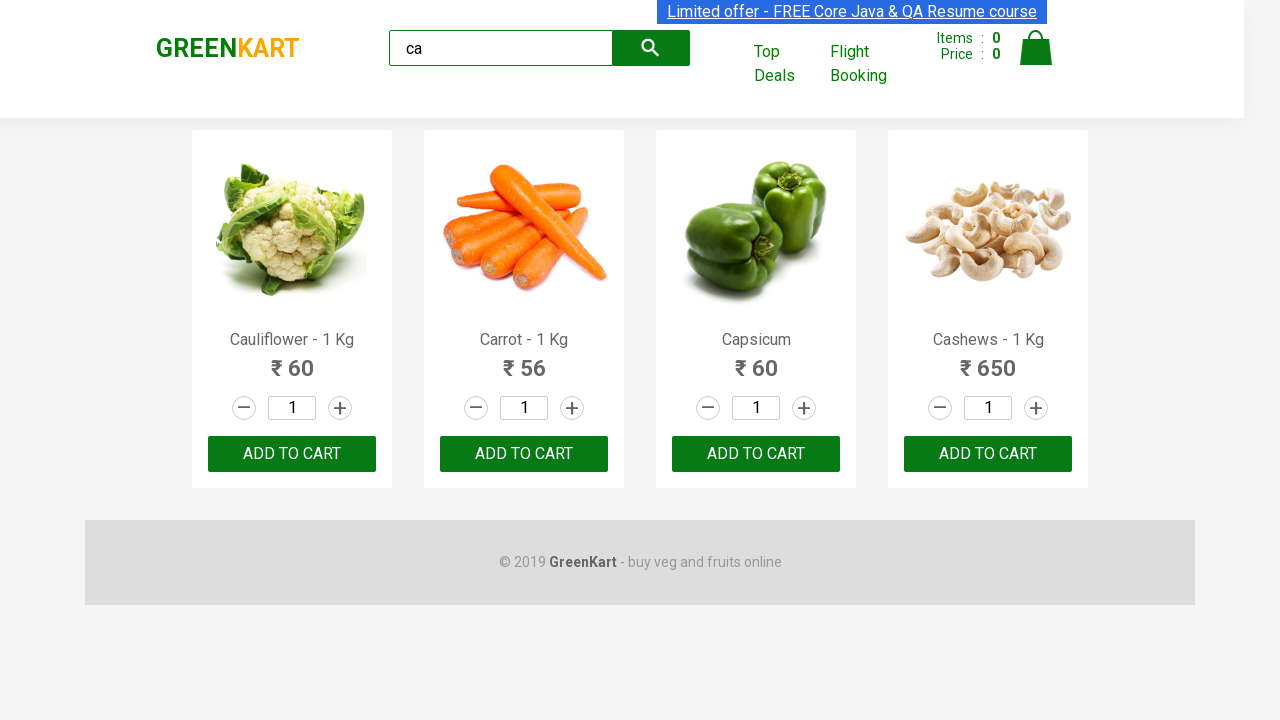

Located all visible products
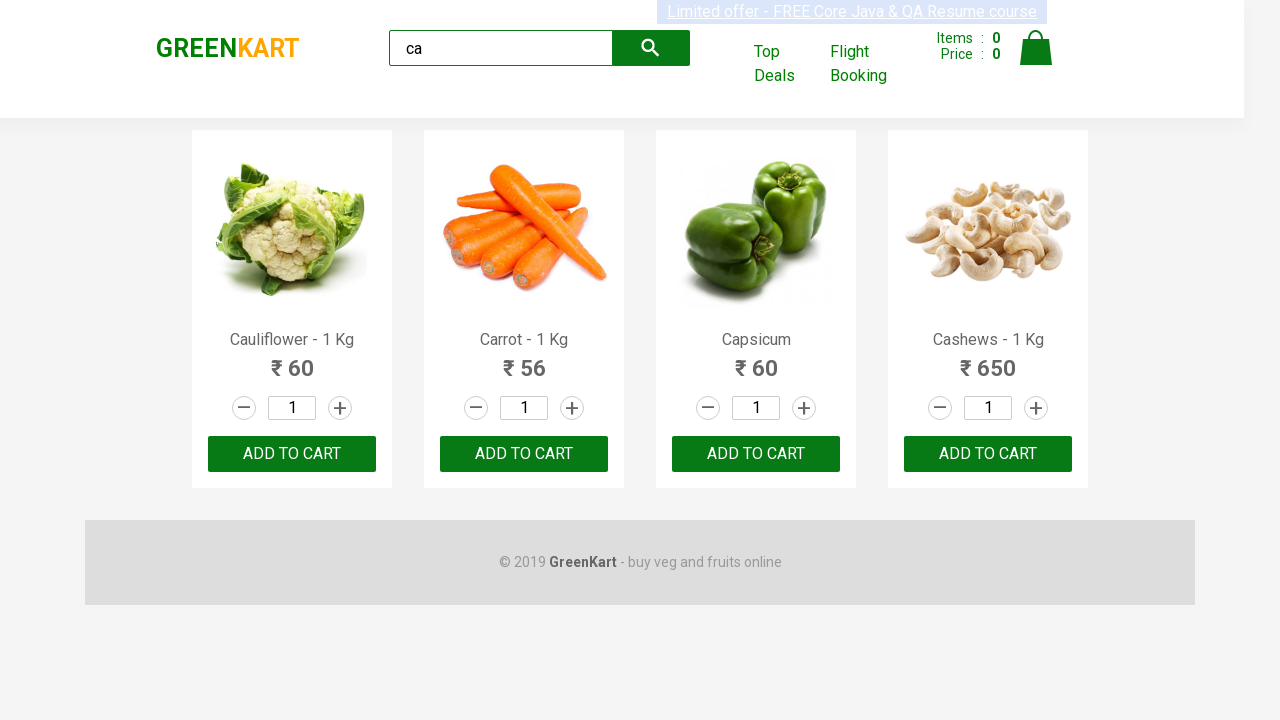

Verified that 4 products are visible in search results
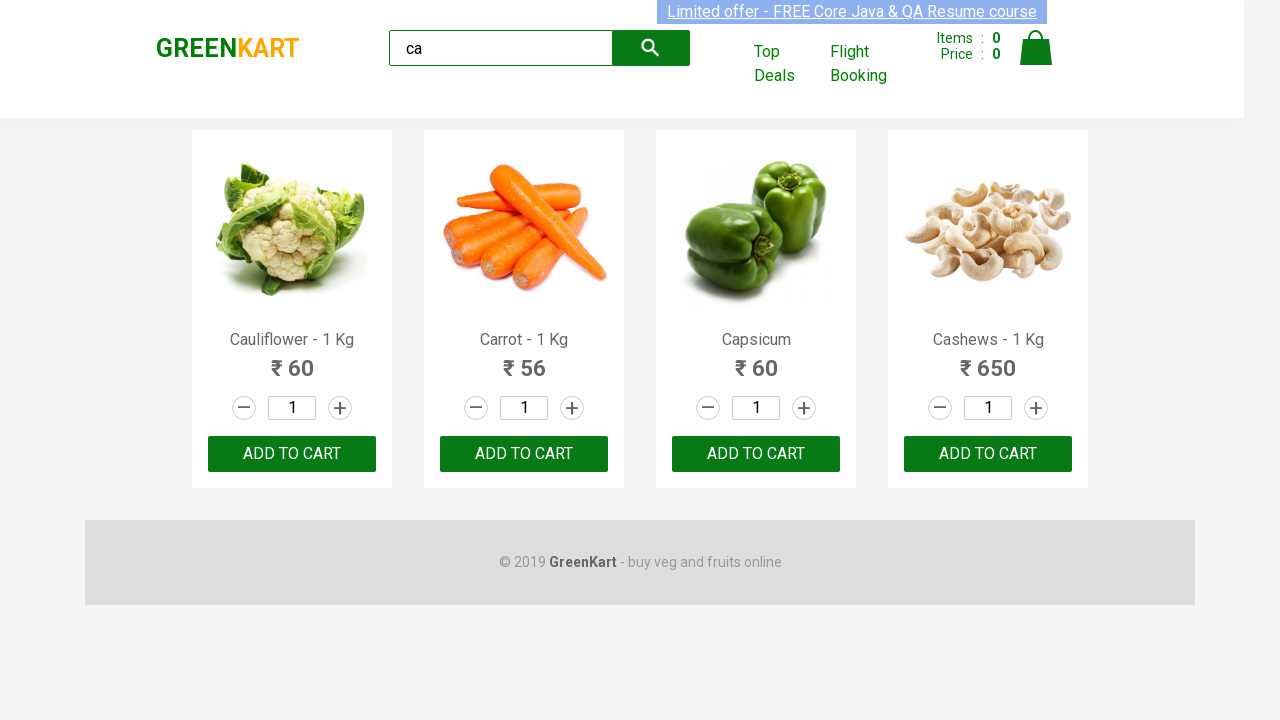

Clicked 'ADD TO CART' on the third product at (756, 454) on .products .product >> nth=2 >> text=ADD TO CART
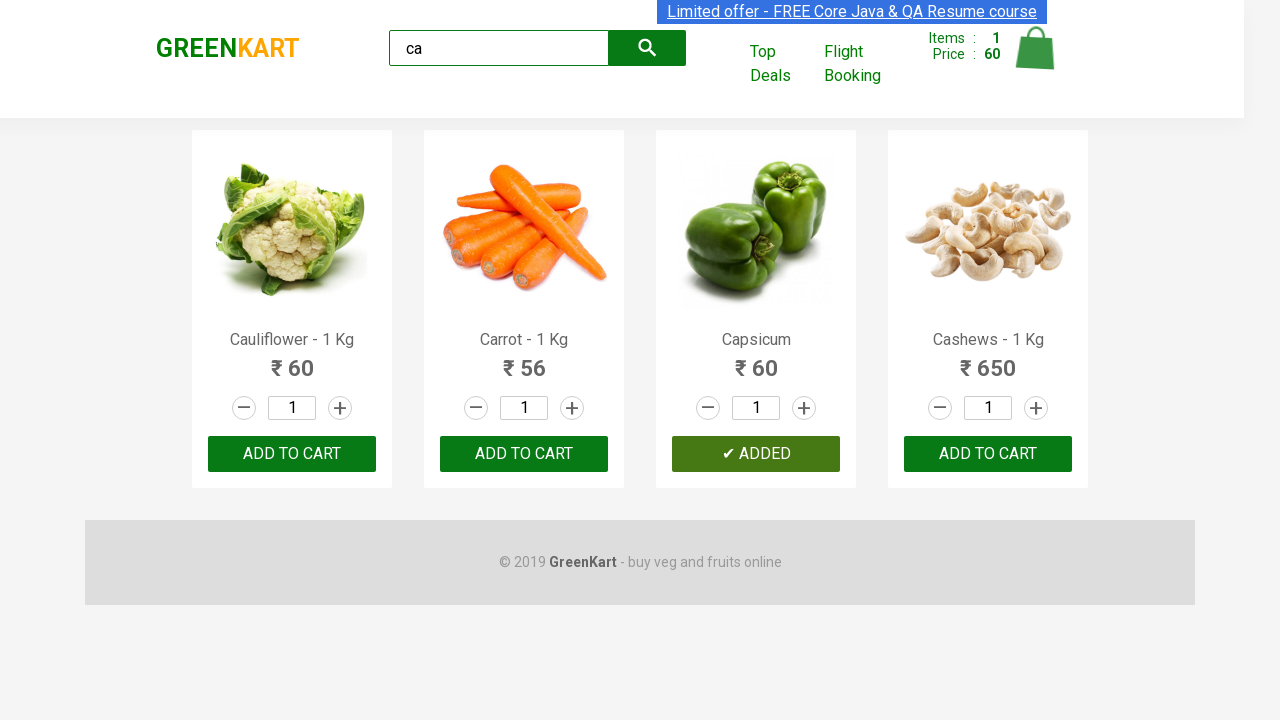

Retrieved product name at index 0: Cauliflower - 1 Kg
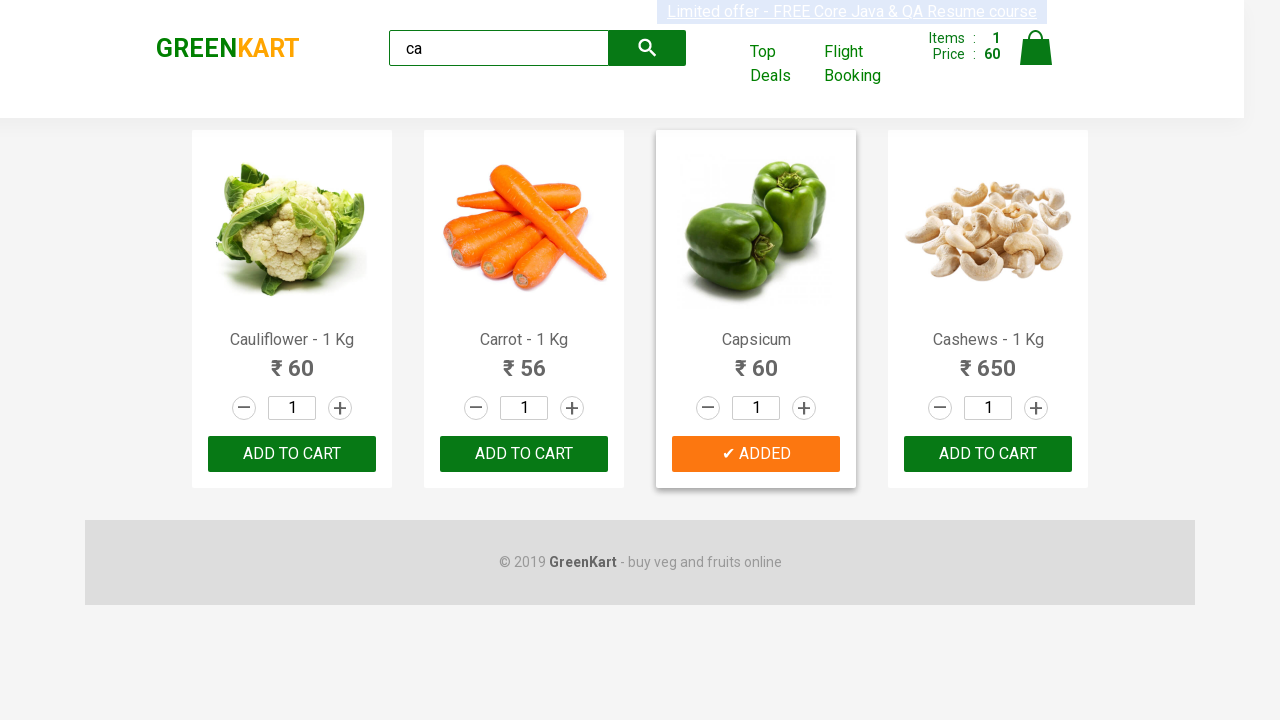

Retrieved product name at index 1: Carrot - 1 Kg
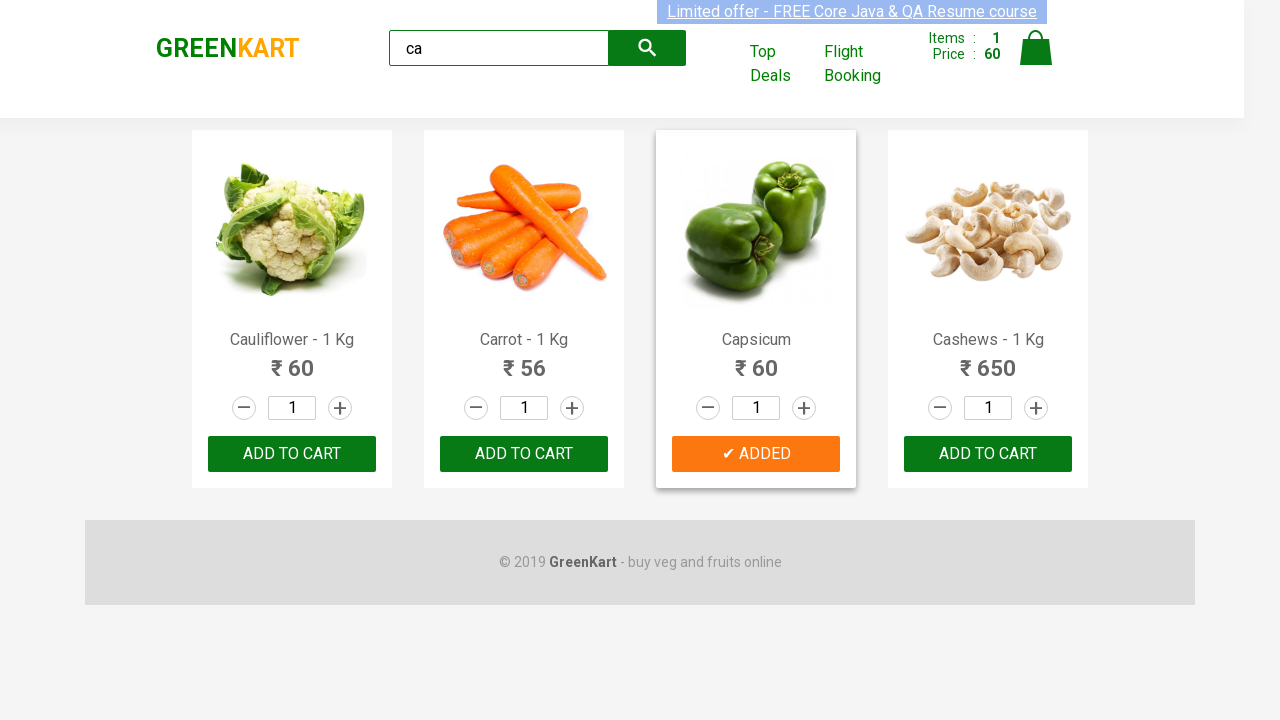

Found and clicked 'ADD TO CART' button on Carrot product at (524, 454) on .products .product >> nth=1 >> button
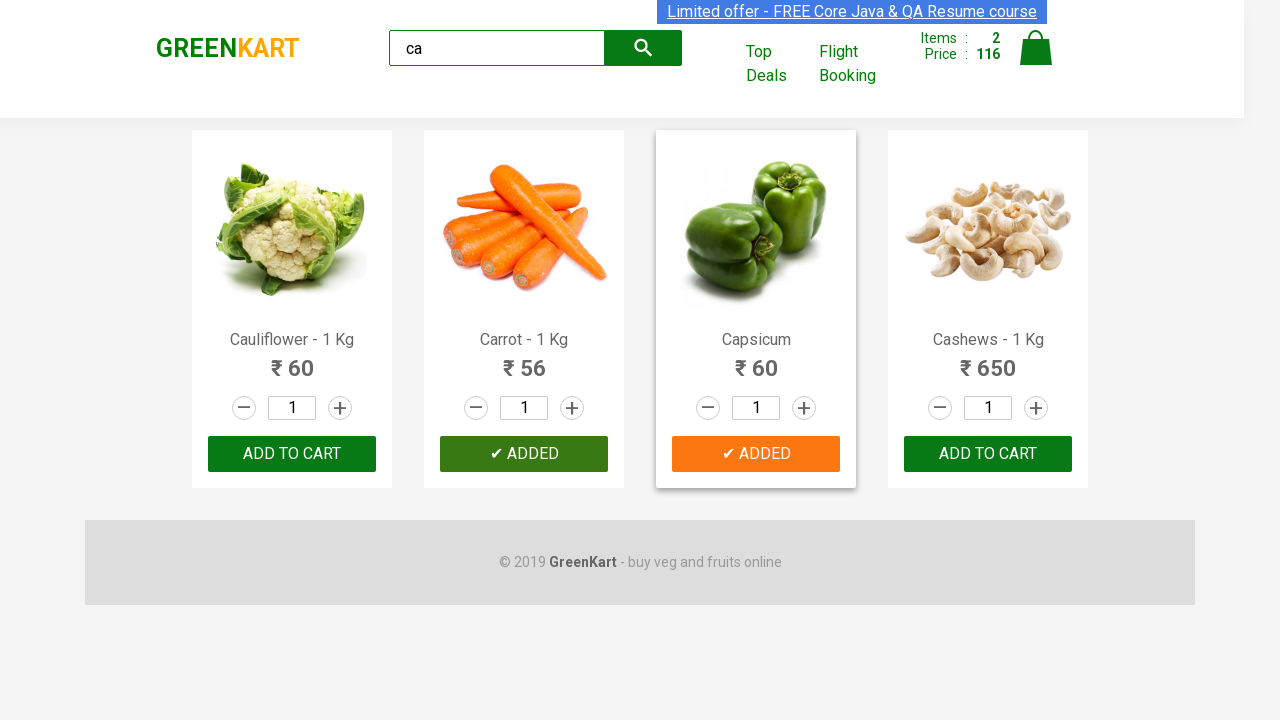

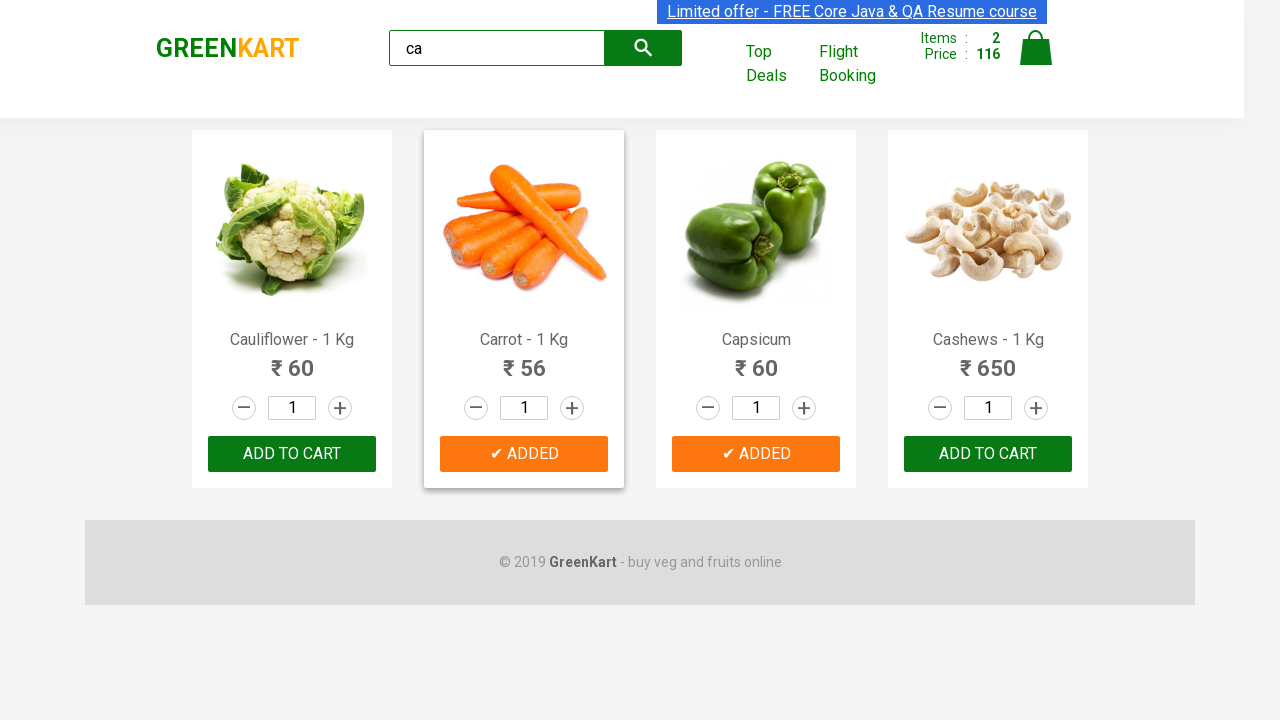